Tests that searching in the suite view generates a shareable URI with encoded search parameters

Starting URL: http://shinglyu.github.io/moztrap-new-ui/#/suite/

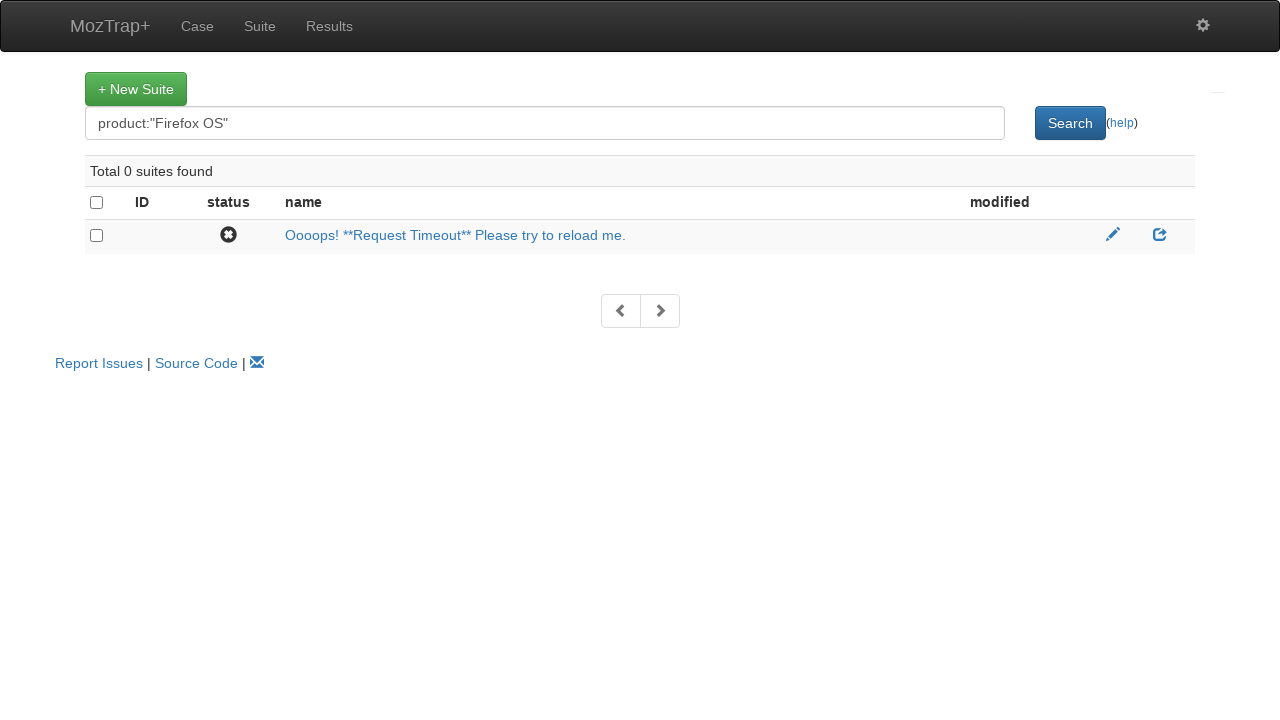

Filled search input with ' ONE' on #searchInput
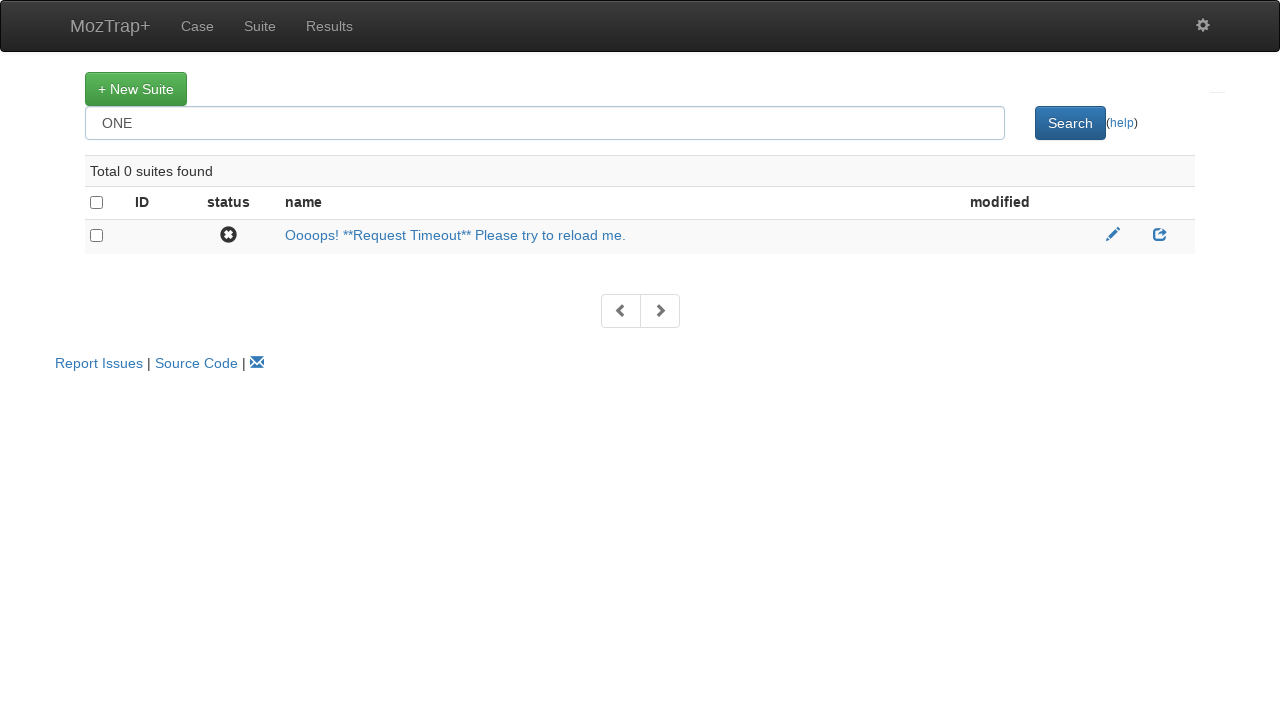

Clicked search submit button at (1070, 123) on #searchSubmit
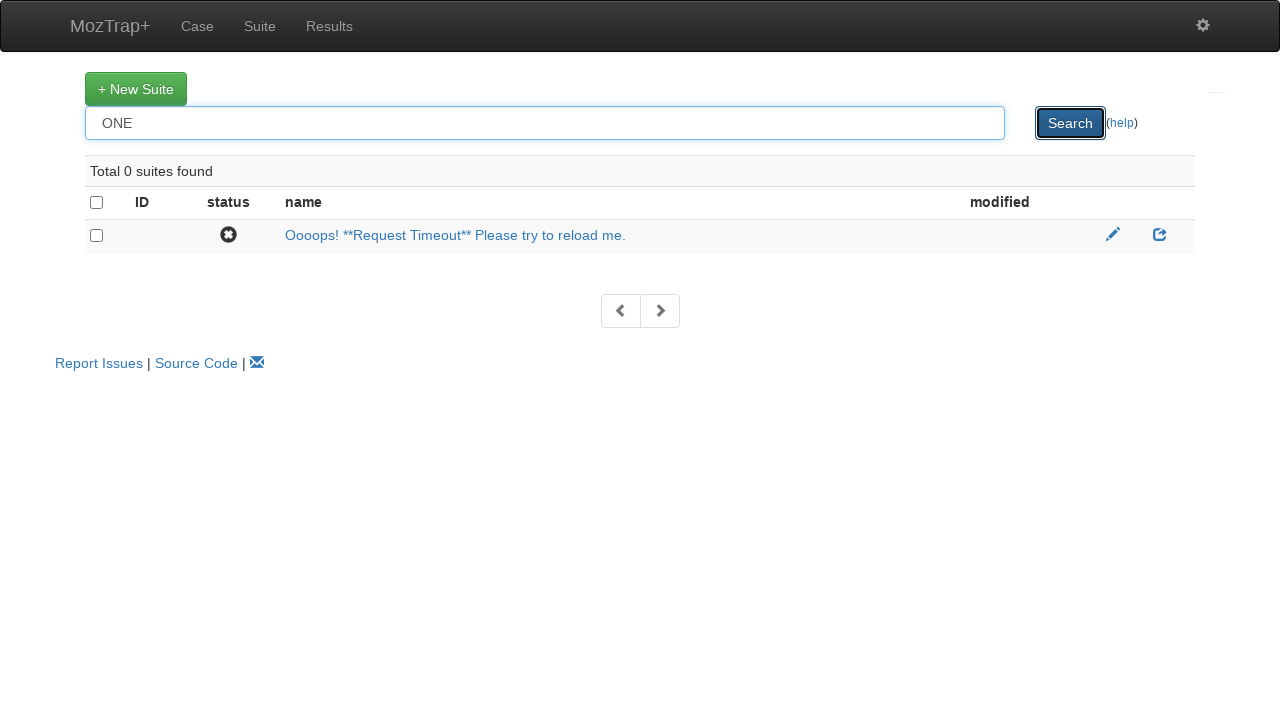

URL updated to suite search view with encoded search parameters
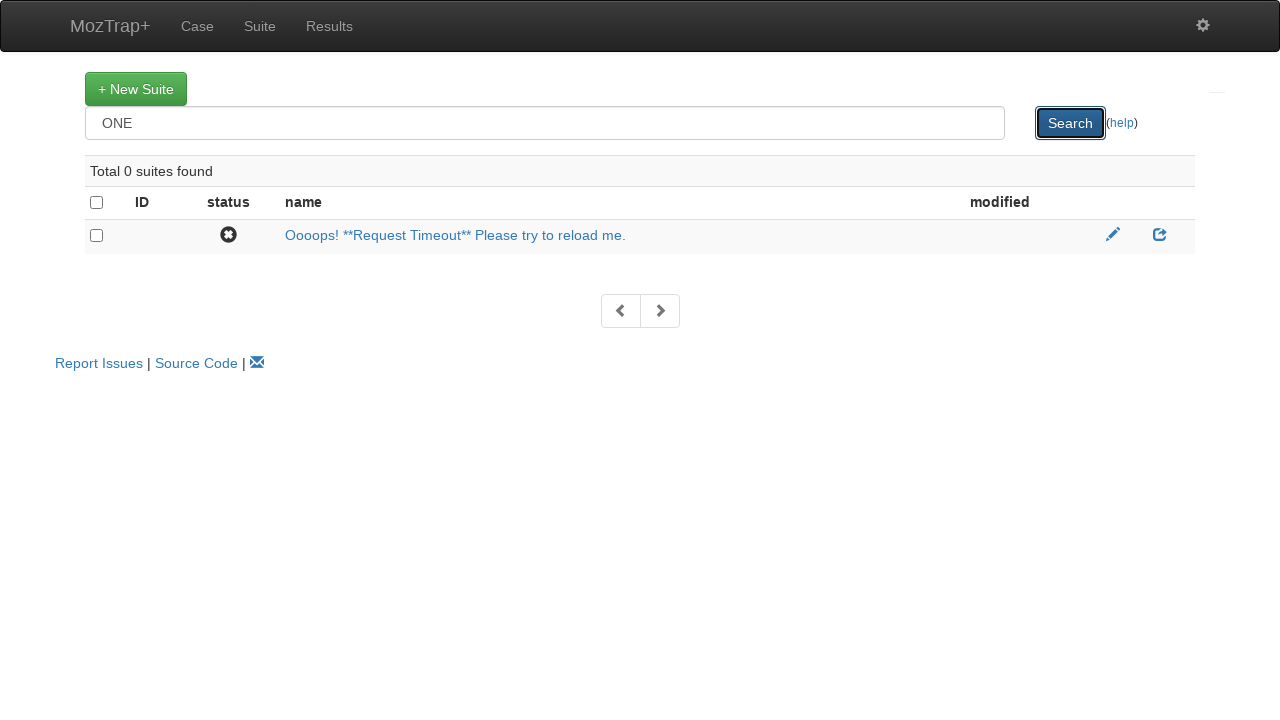

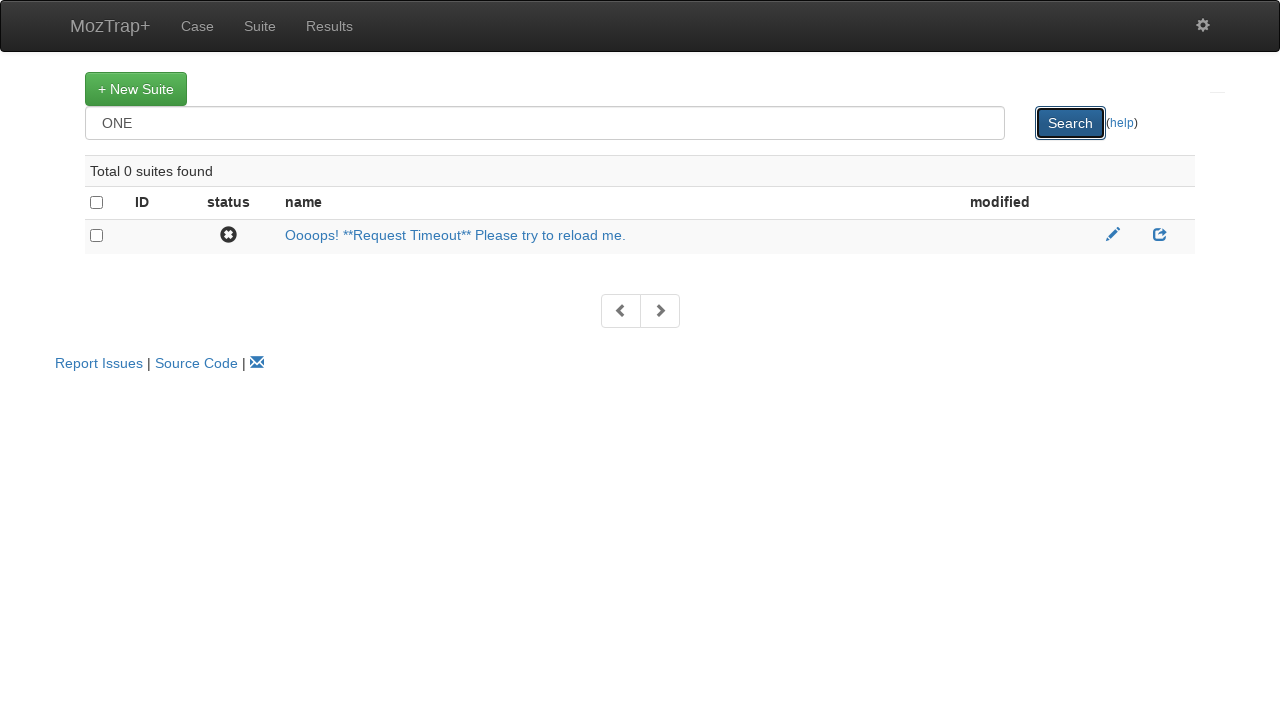